Tests radio button functionality by navigating to the radio button section and selecting the "Yes" option

Starting URL: https://demoqa.com/dynamic-properties

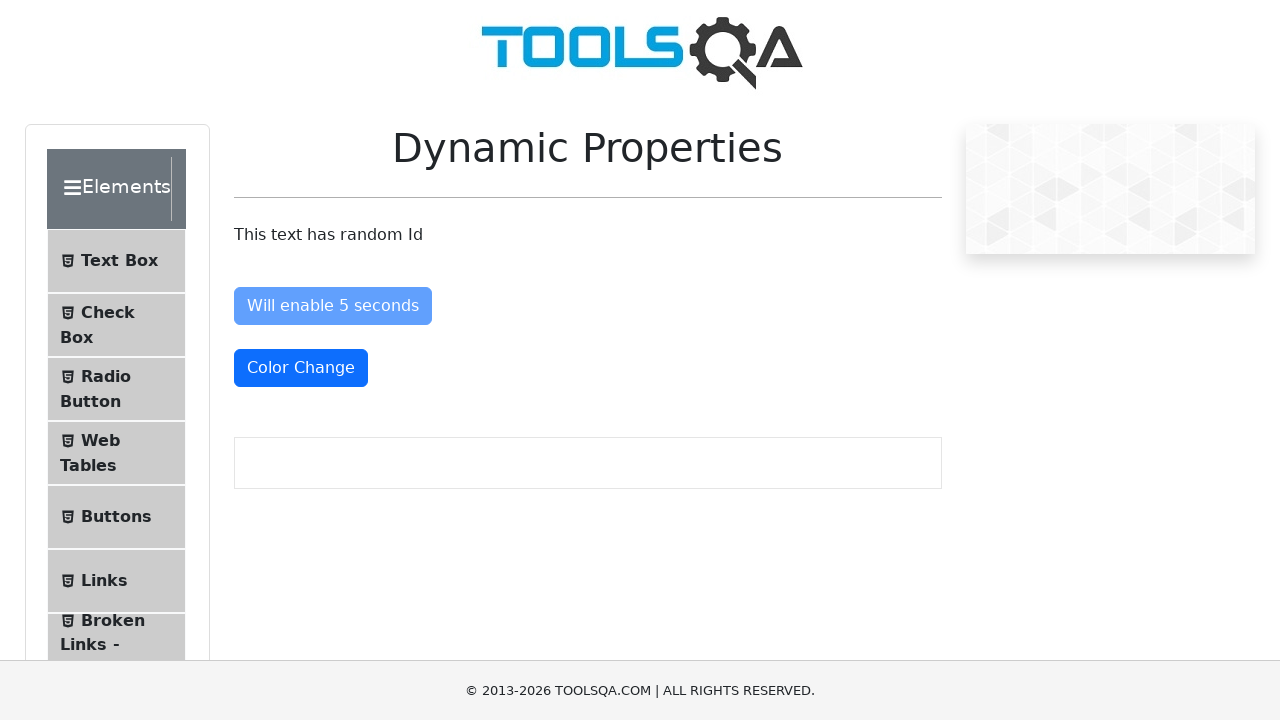

Scrolled down the page to reveal more elements
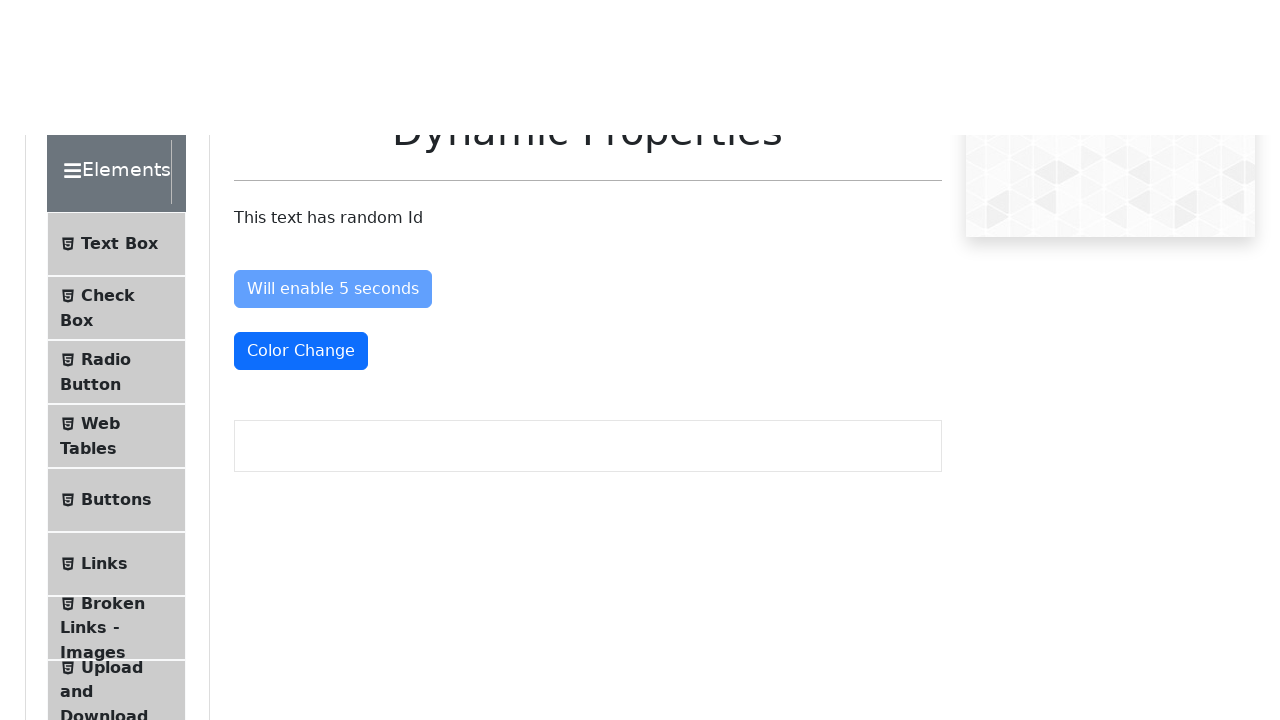

Clicked on Radio Button menu item to navigate to radio button section at (106, 348) on xpath=//span[text()='Radio Button']
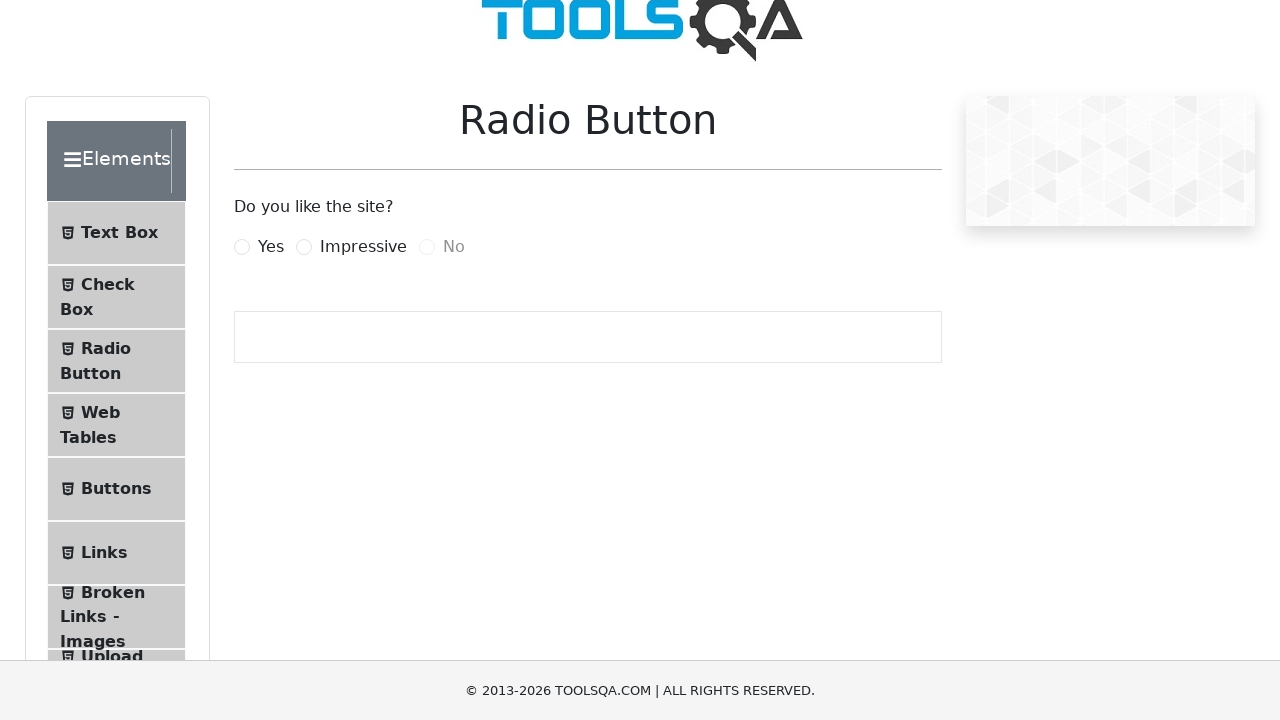

Selected the Yes radio button option at (271, 247) on xpath=//label[@for='yesRadio']
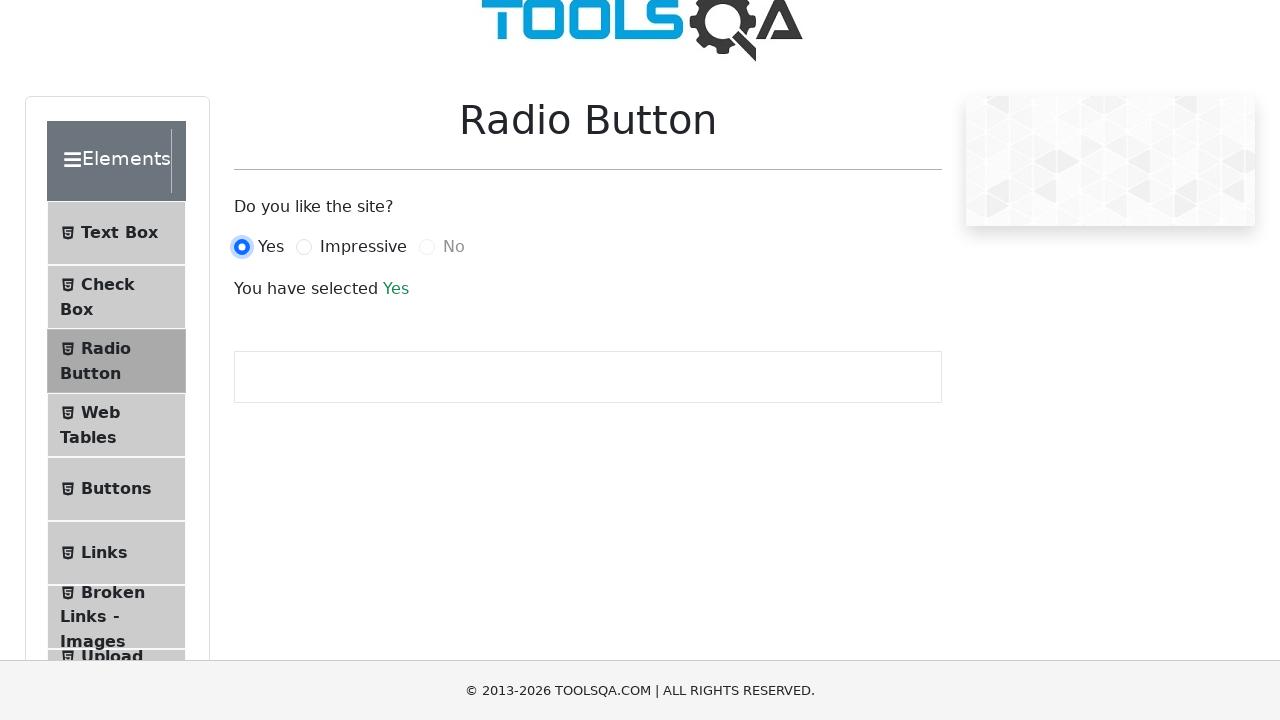

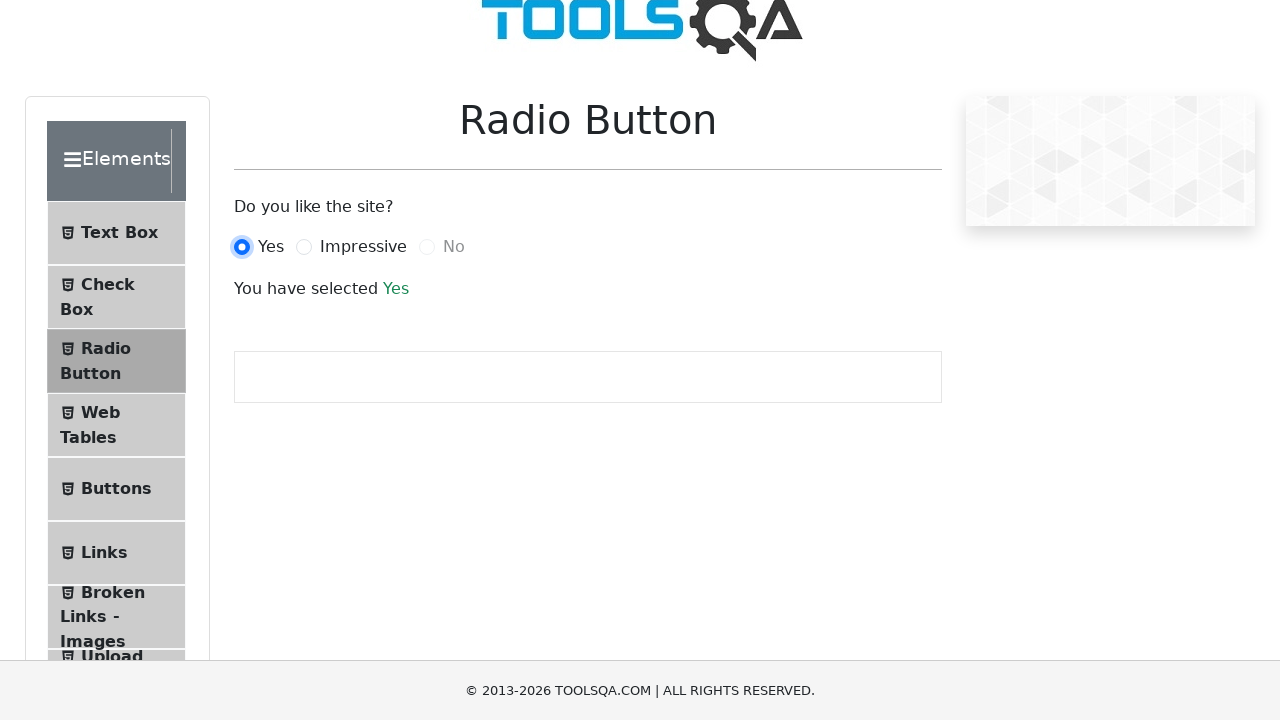